Navigates to the Downloads section via the navbar and verifies the page loads with language information

Starting URL: https://www.selenium.dev/

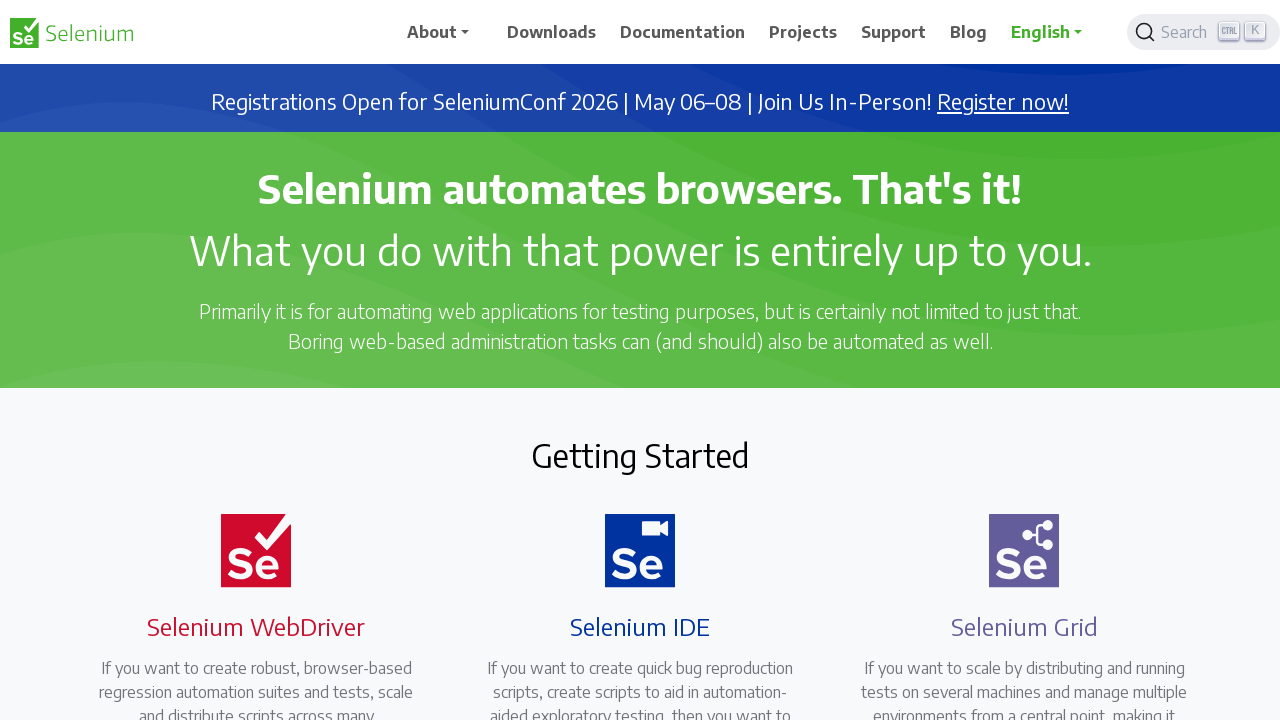

Clicked on Downloads in the navbar at (556, 32) on xpath=//div[@id='main_navbar']/ul/li[2]
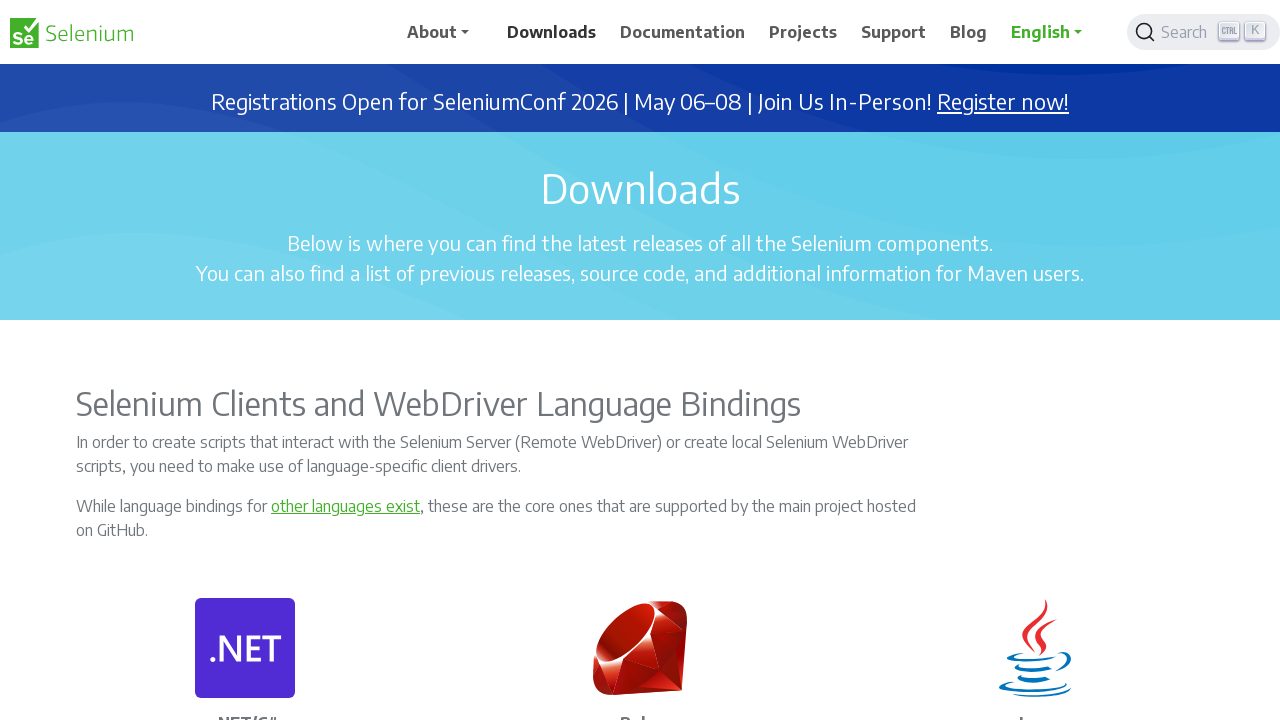

Downloads page content loaded with language information
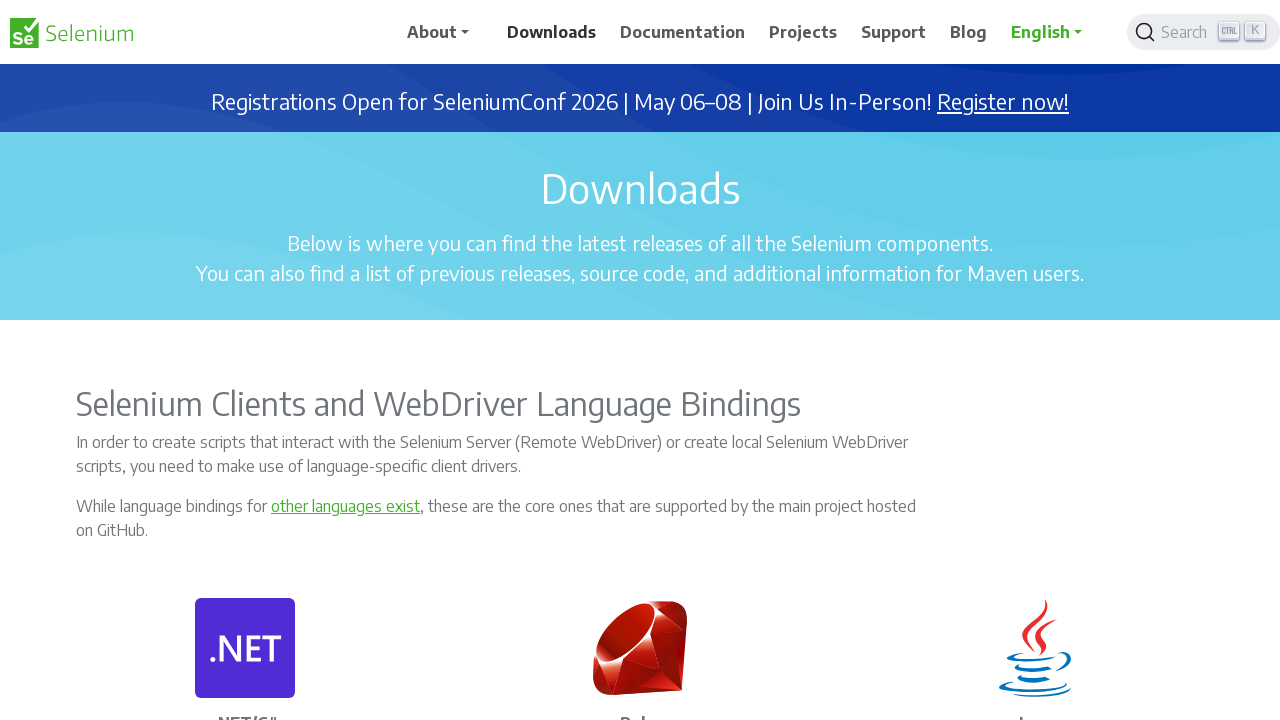

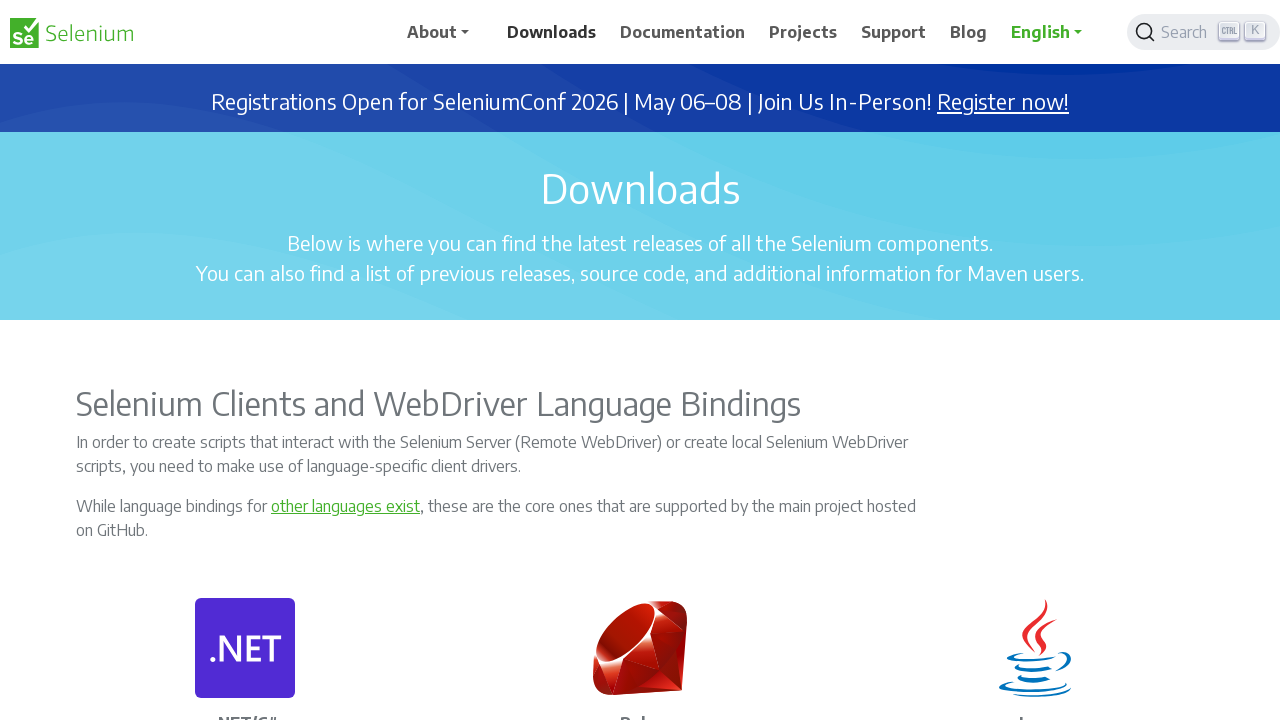